Tests drag and drop functionality within an iframe by switching to the frame, dragging an element to a drop target, and switching back to the main page

Starting URL: http://jqueryui.com/droppable/

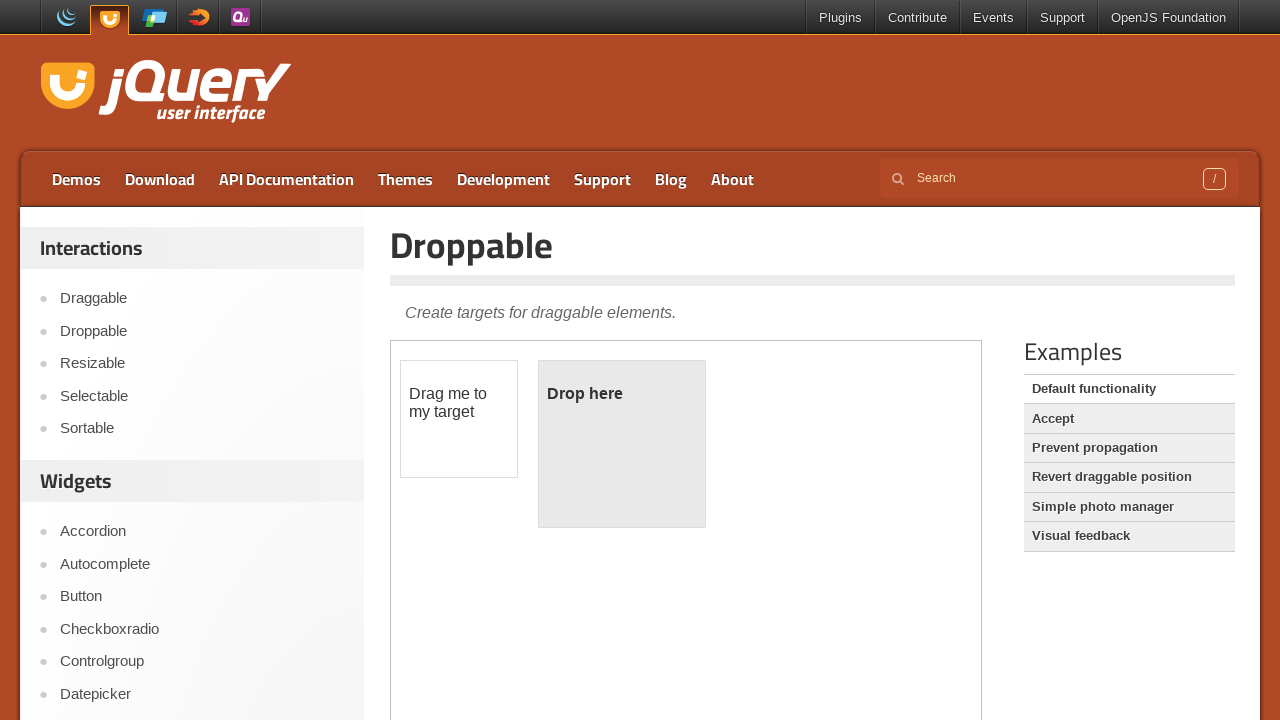

Counted 1 iframes on the page
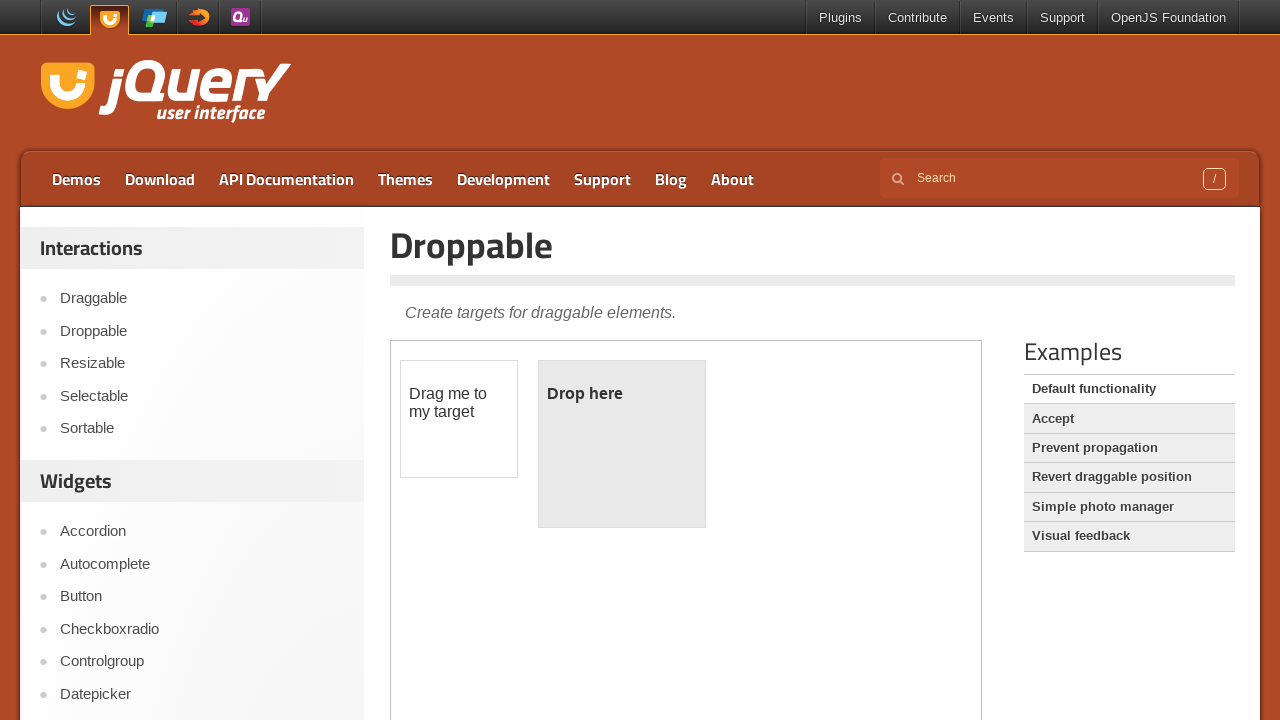

Switched to the first iframe
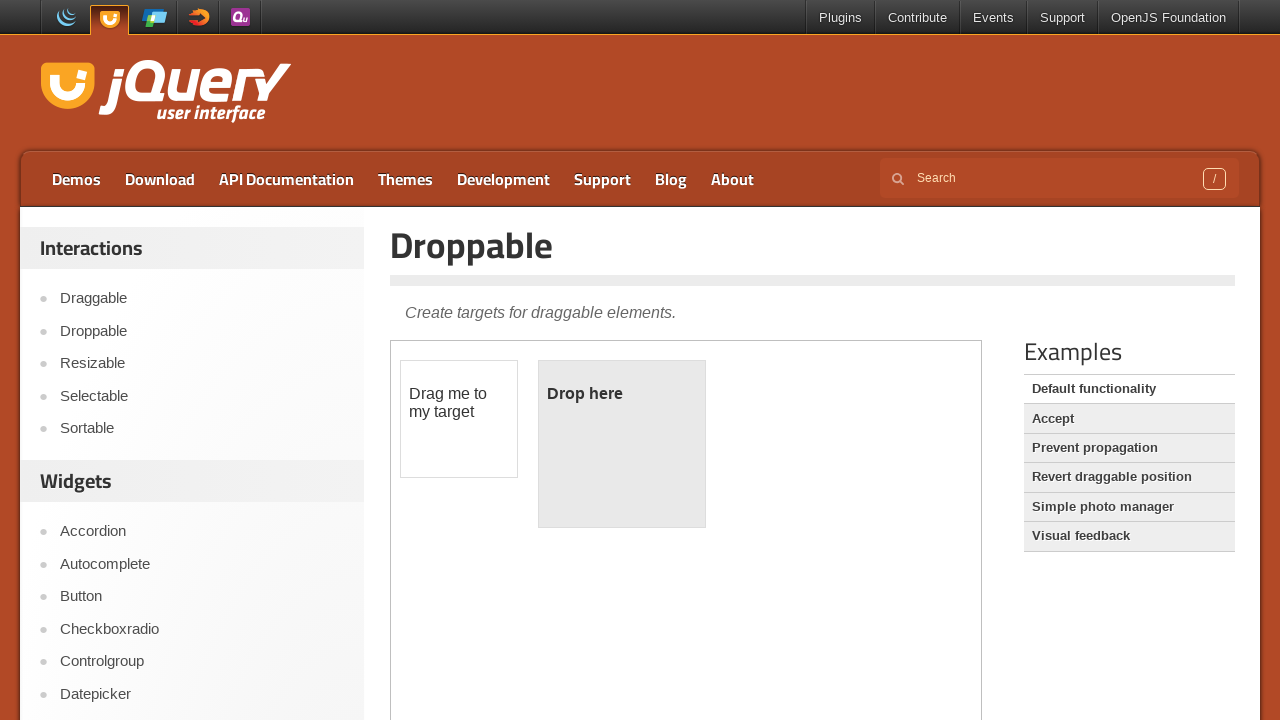

Located the draggable element in the iframe
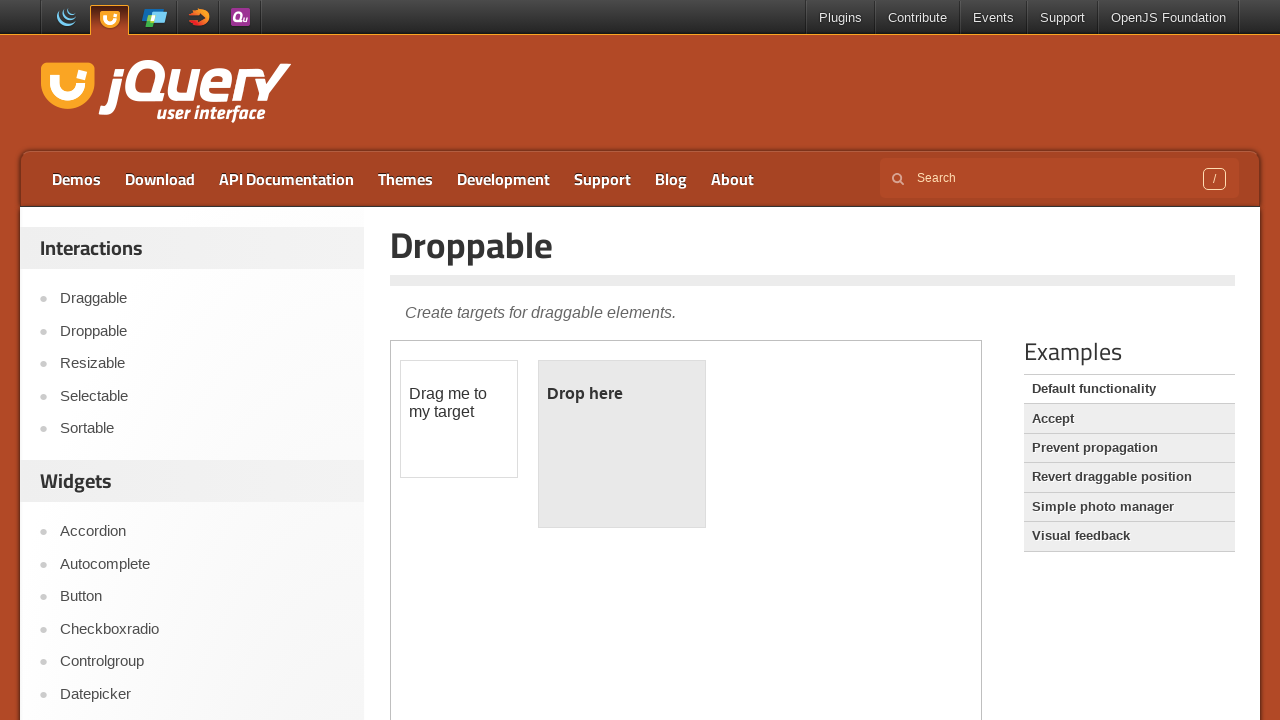

Located the droppable element in the iframe
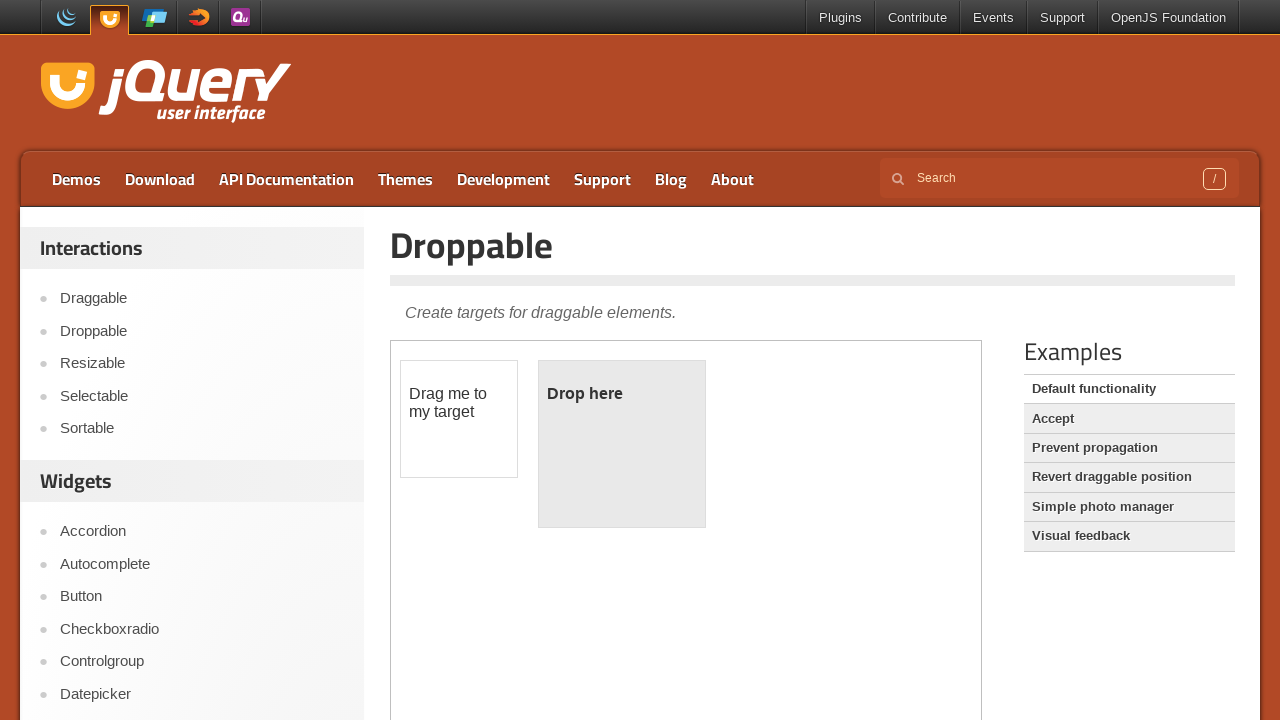

Dragged the element to the drop target within the iframe at (622, 444)
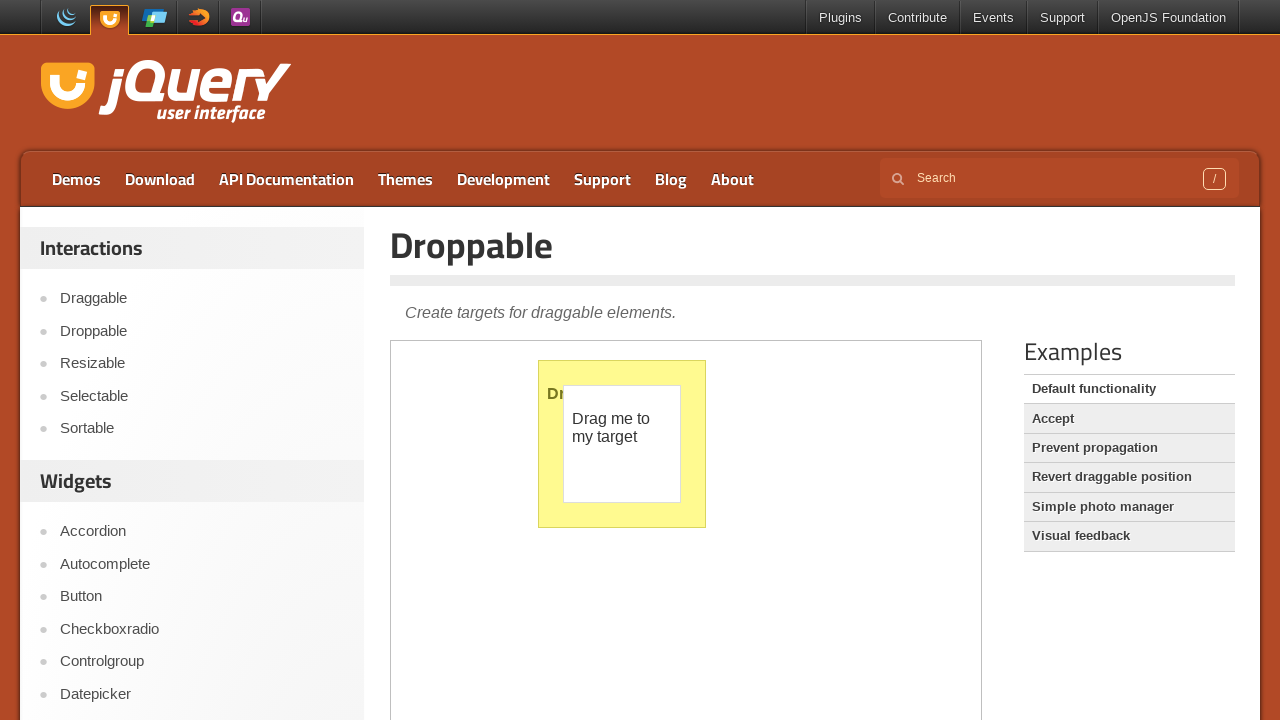

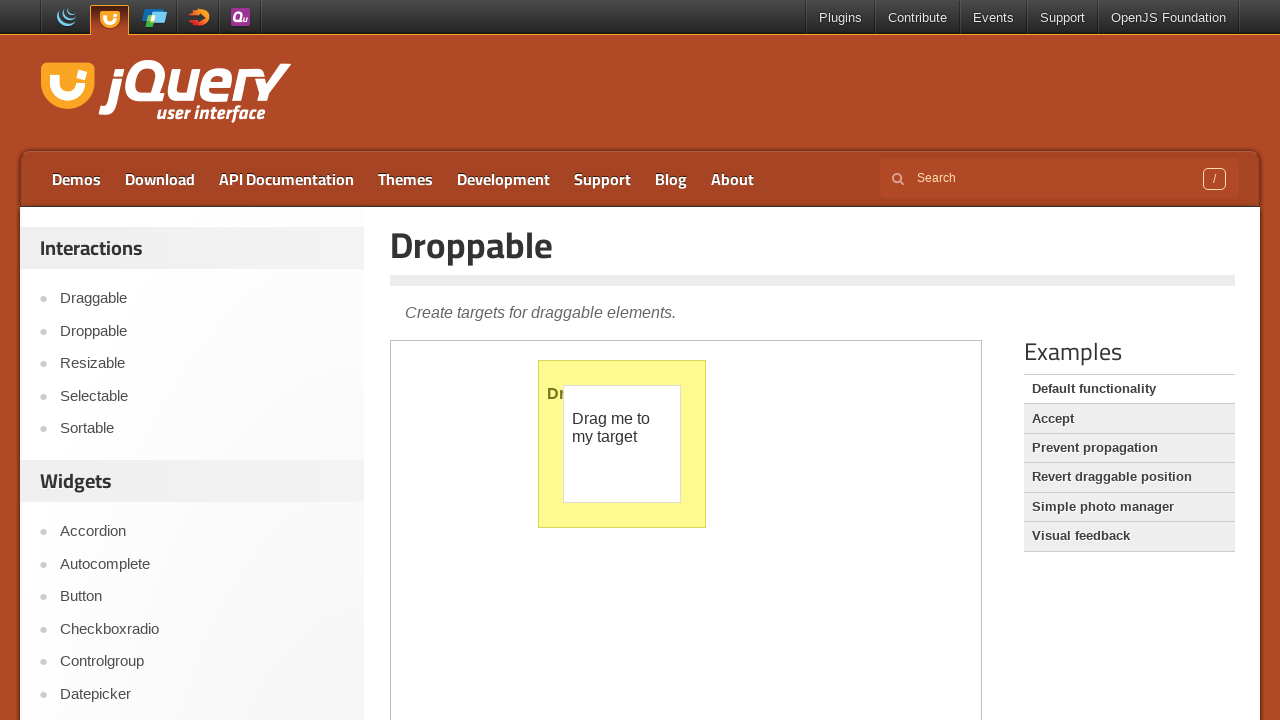